Opens the appointment modal and enters a very long text in the pet name field to test character limit validation.

Starting URL: https://test-a-pet.vercel.app/

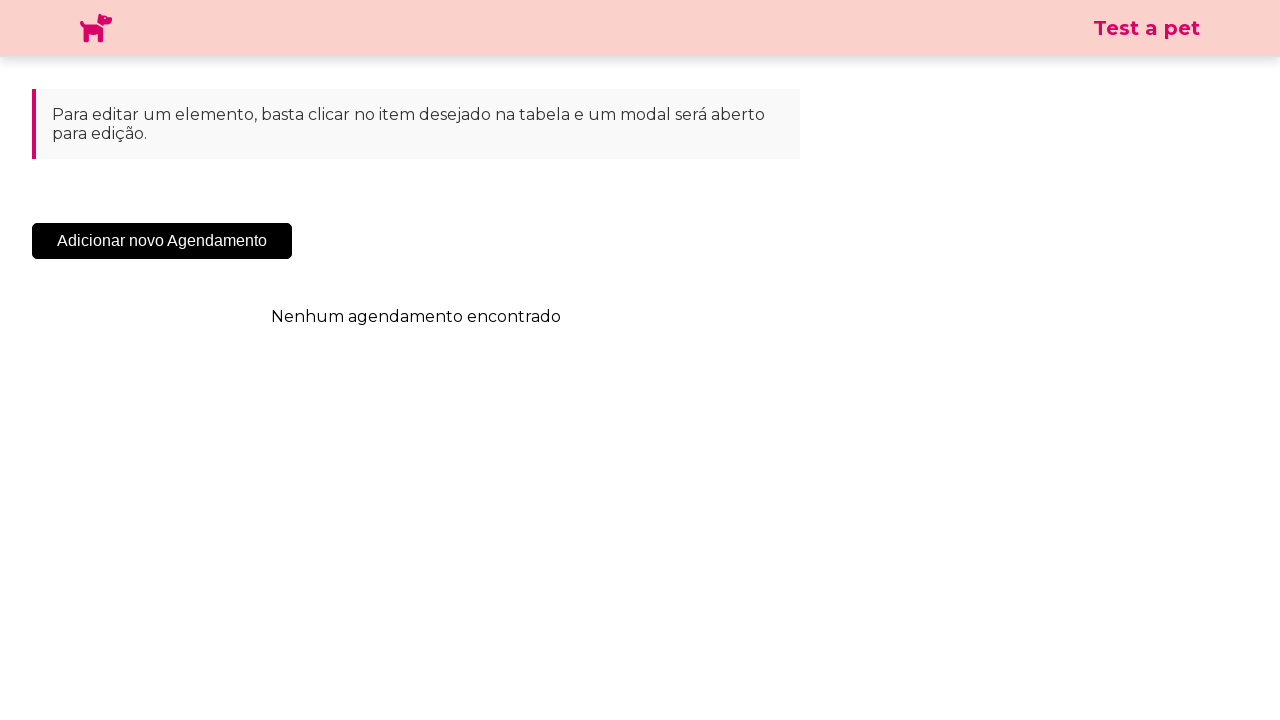

Clicked 'Add New Appointment' button to open appointment modal at (162, 241) on .sc-cHqXqK.kZzwzX
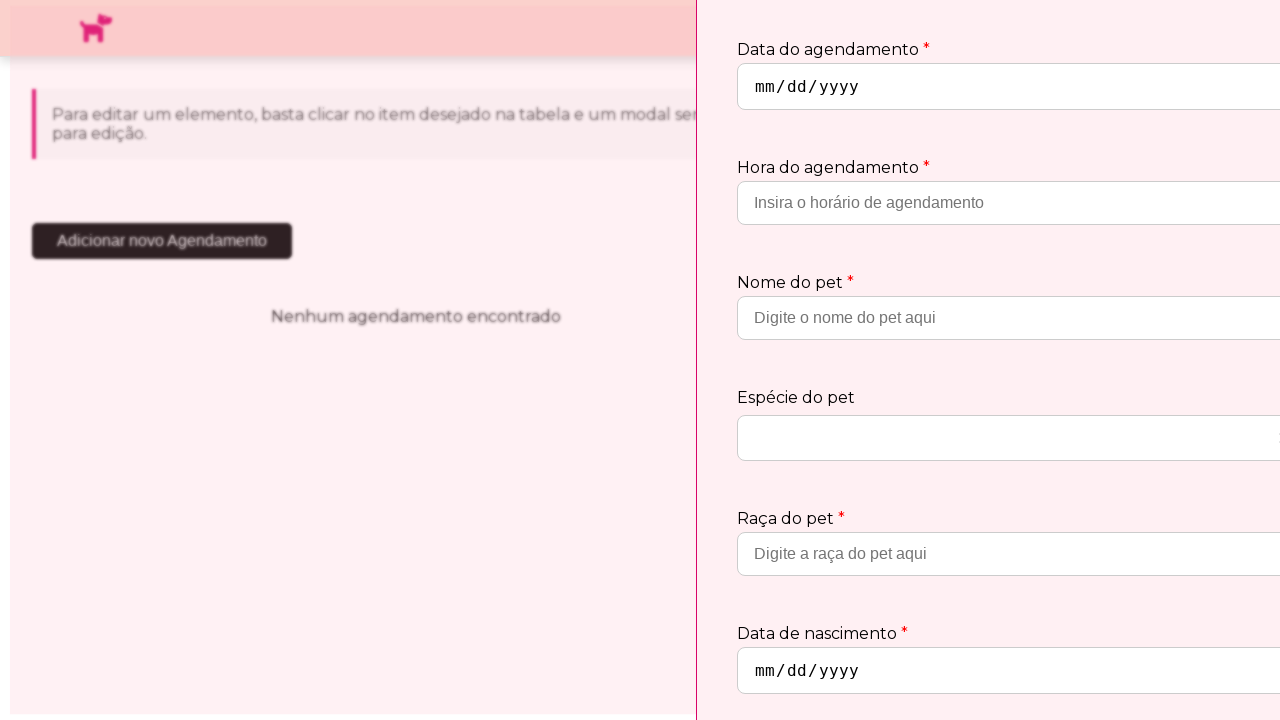

Pet name input field loaded and is visible
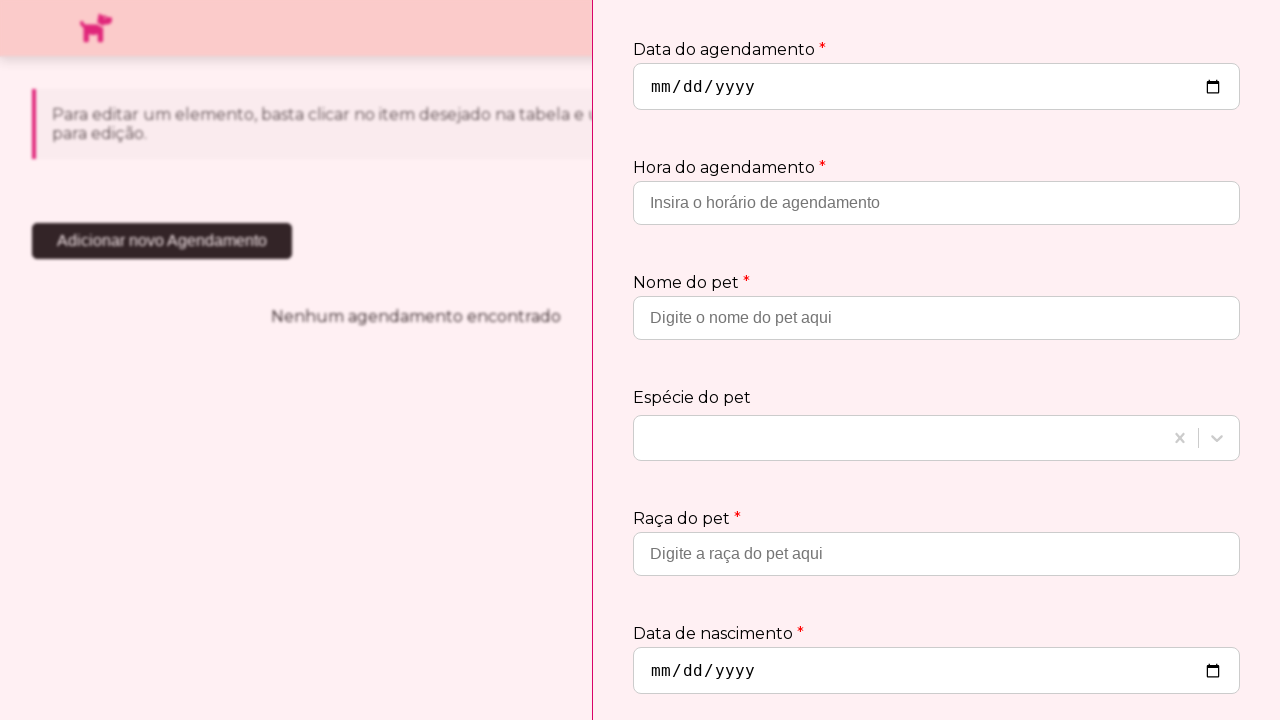

Entered very long text in pet name field to test character limit validation on input[placeholder='Digite o nome do pet aqui']
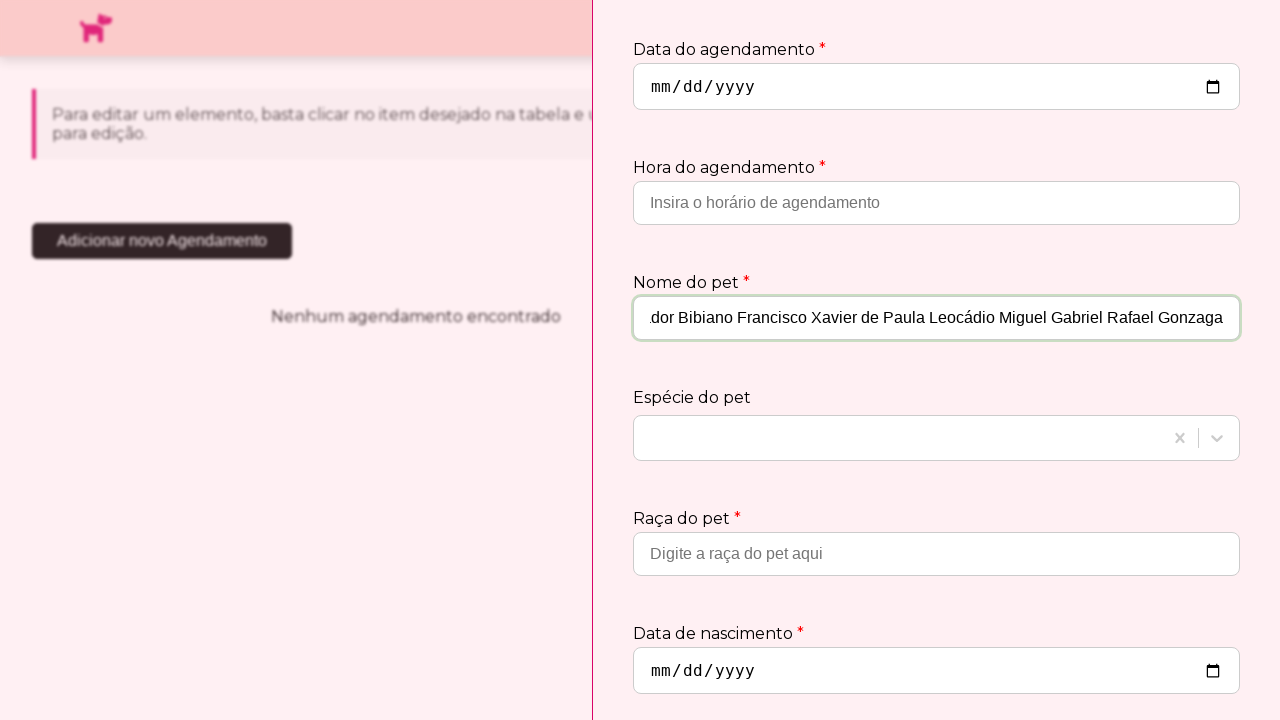

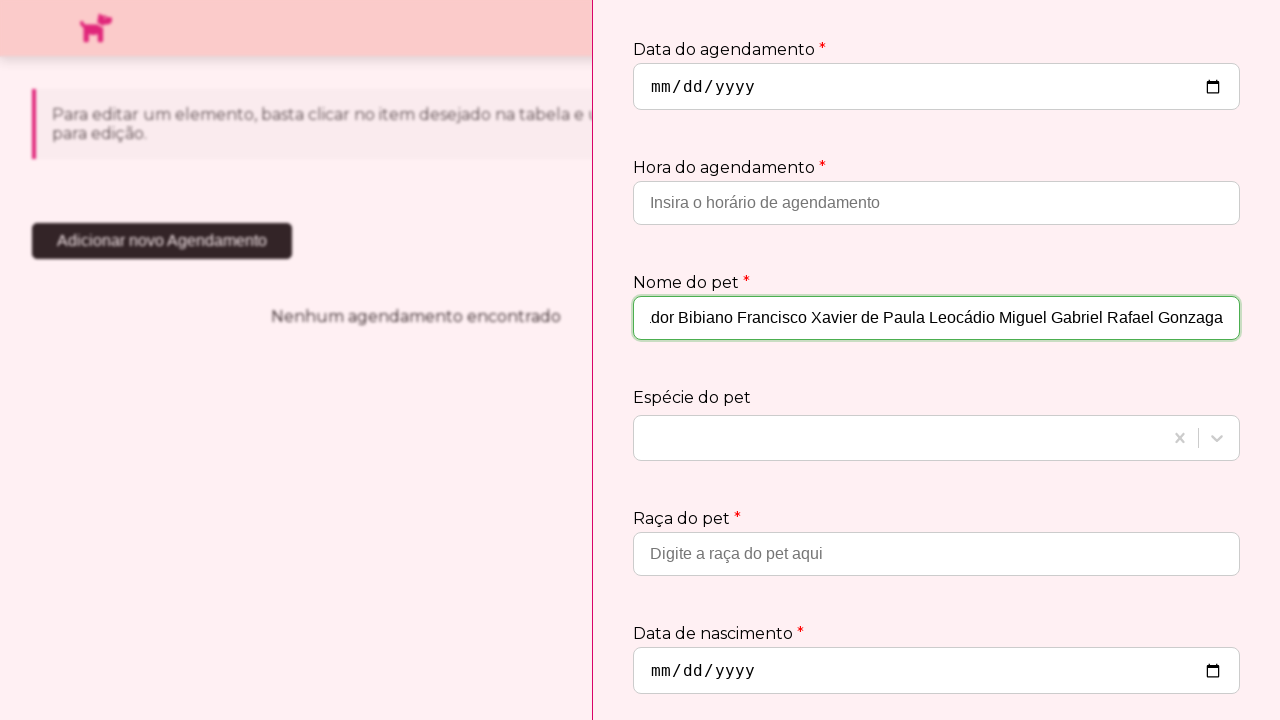